Tests selecting an option from a dropdown by iterating through all options and clicking on the one with matching text "Option 1", then verifies the selection was successful.

Starting URL: https://the-internet.herokuapp.com/dropdown

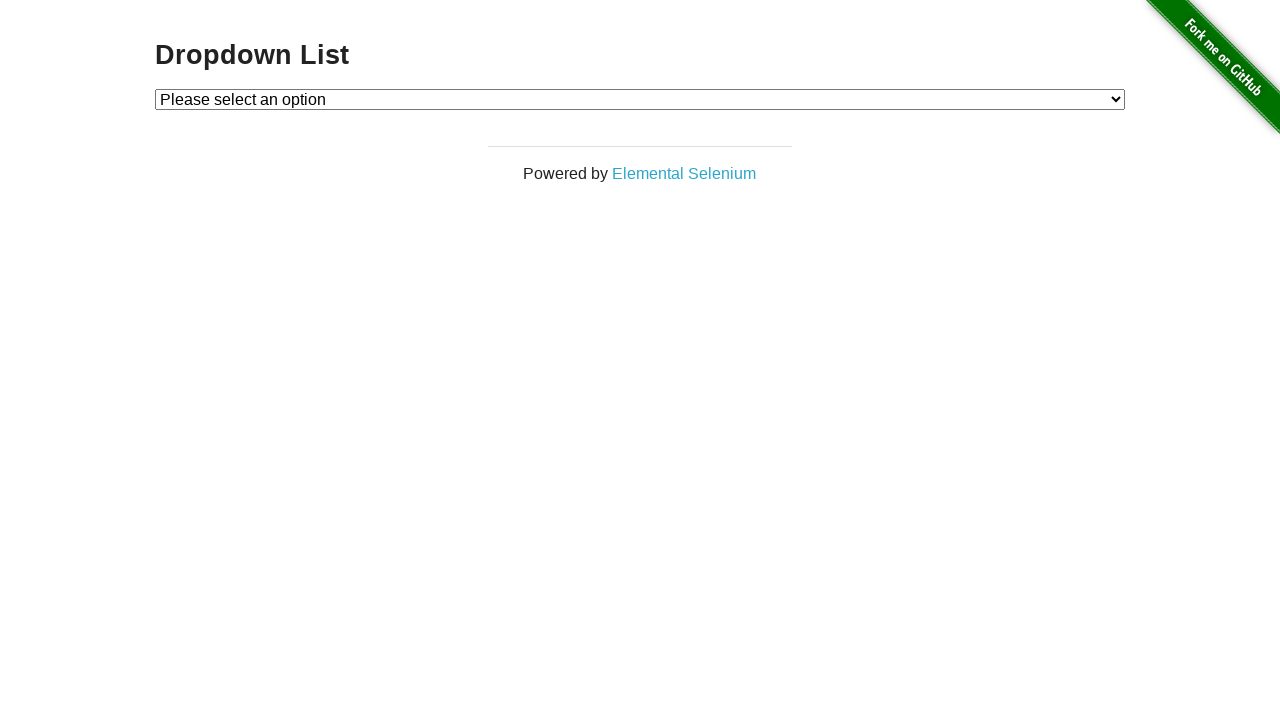

Dropdown element loaded and ready
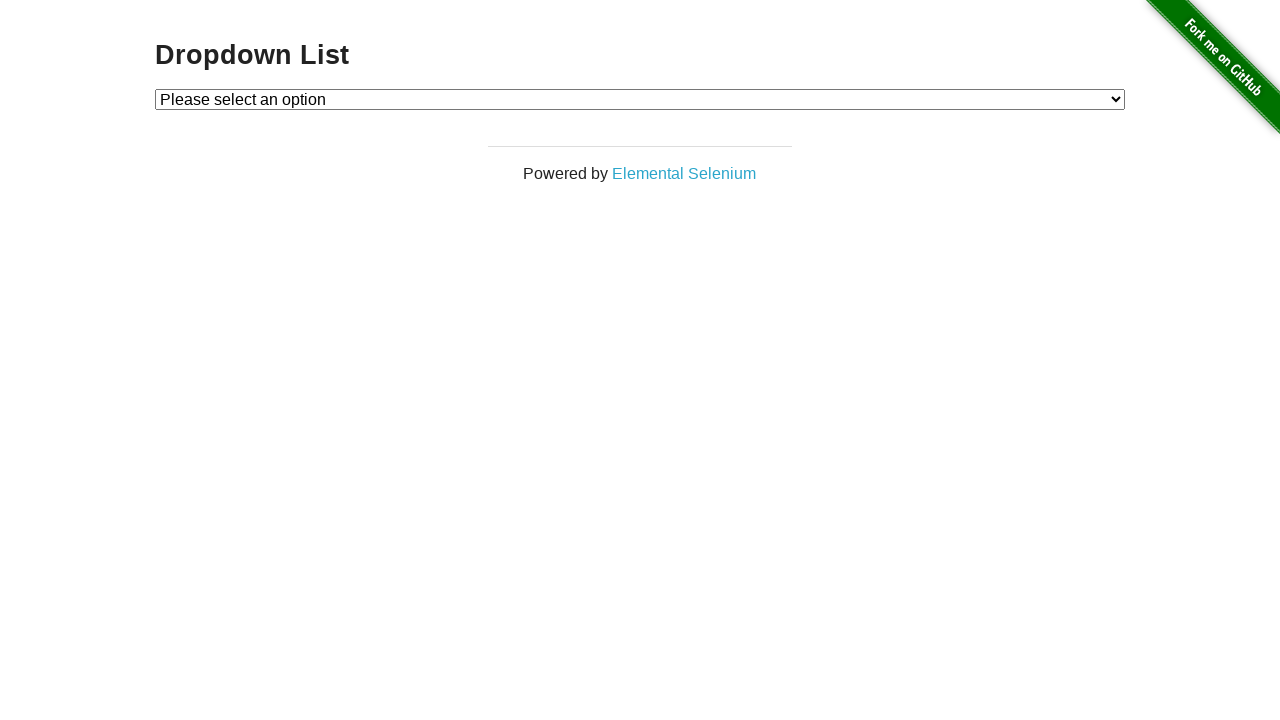

Selected 'Option 1' from dropdown on #dropdown
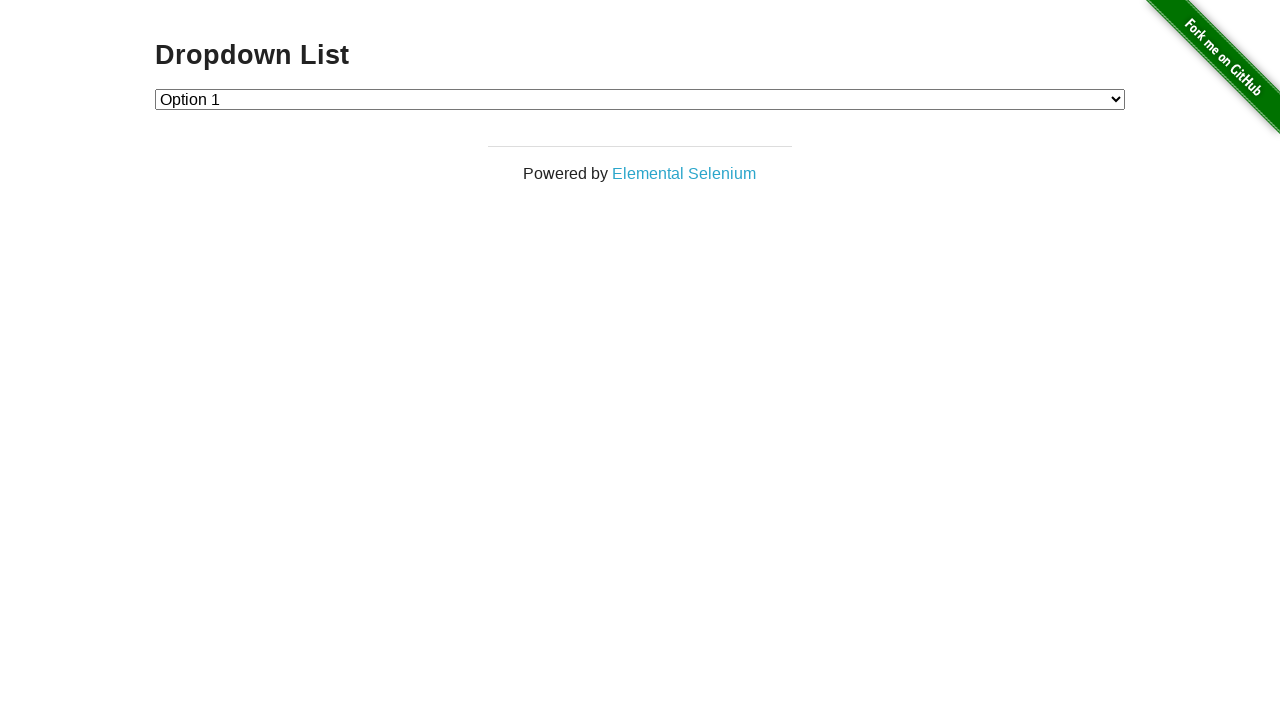

Retrieved selected dropdown value
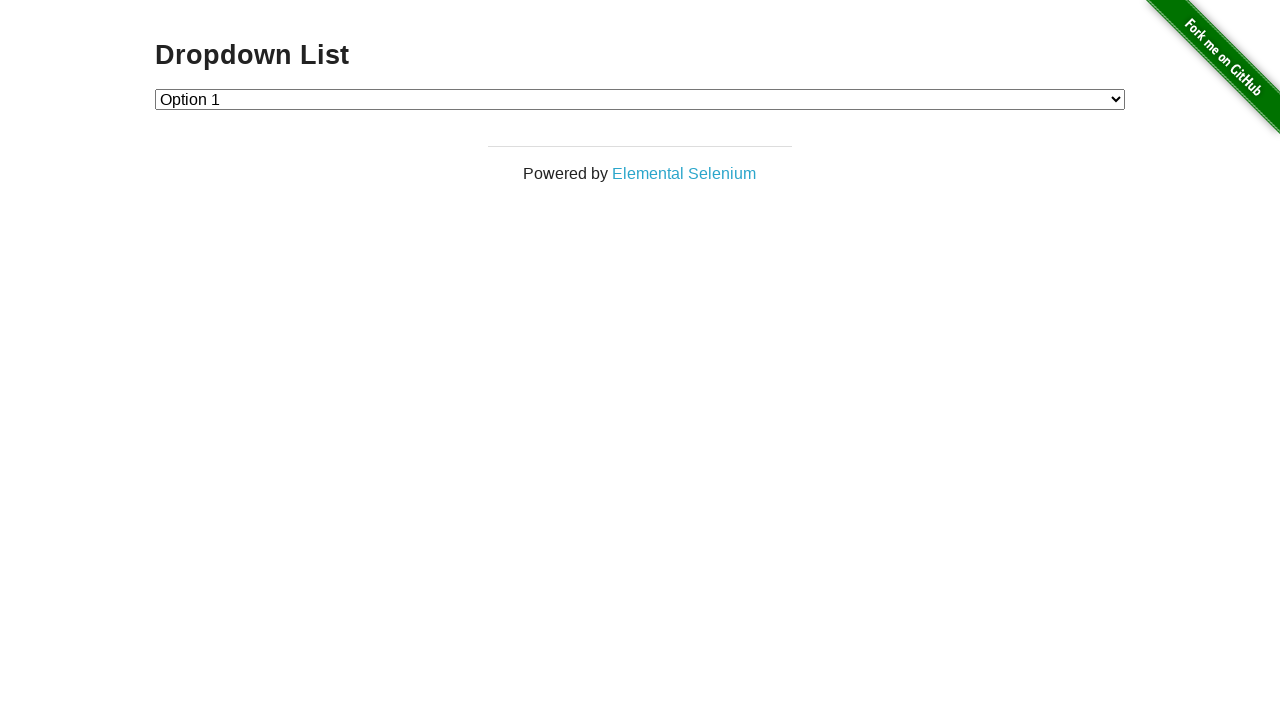

Verified selected option value is '1' (Option 1)
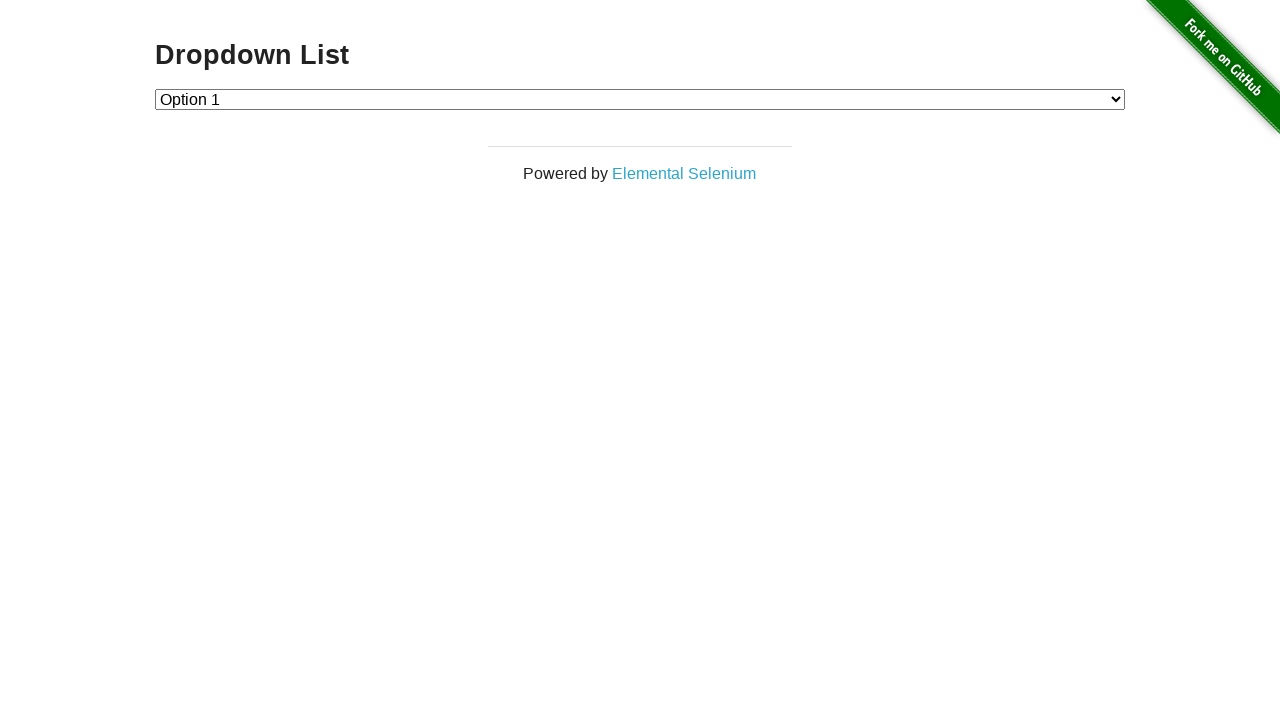

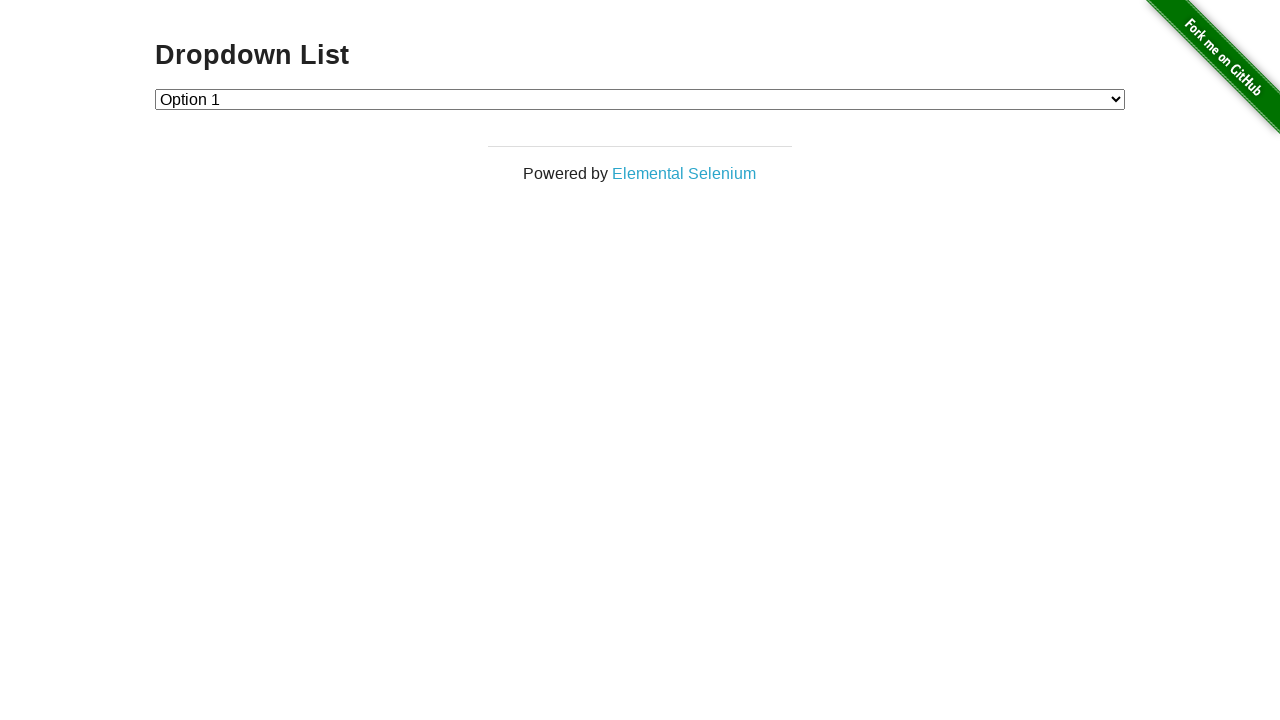